Tests JavaScript prompt dialog by clicking a button that triggers a prompt box, entering a name, accepting it, and verifying the result message contains the entered name.

Starting URL: https://testcenter.techproeducation.com/index.php?page=javascript-alerts

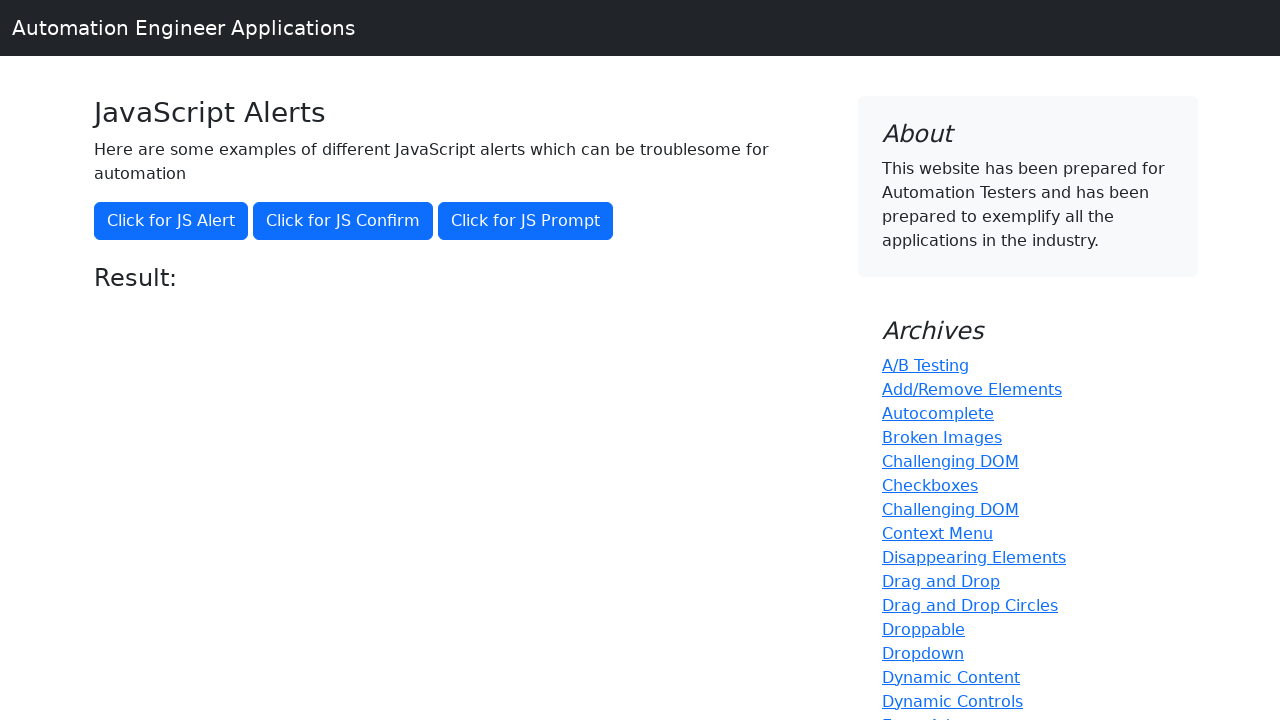

Set up dialog handler to accept prompt with 'Marcus'
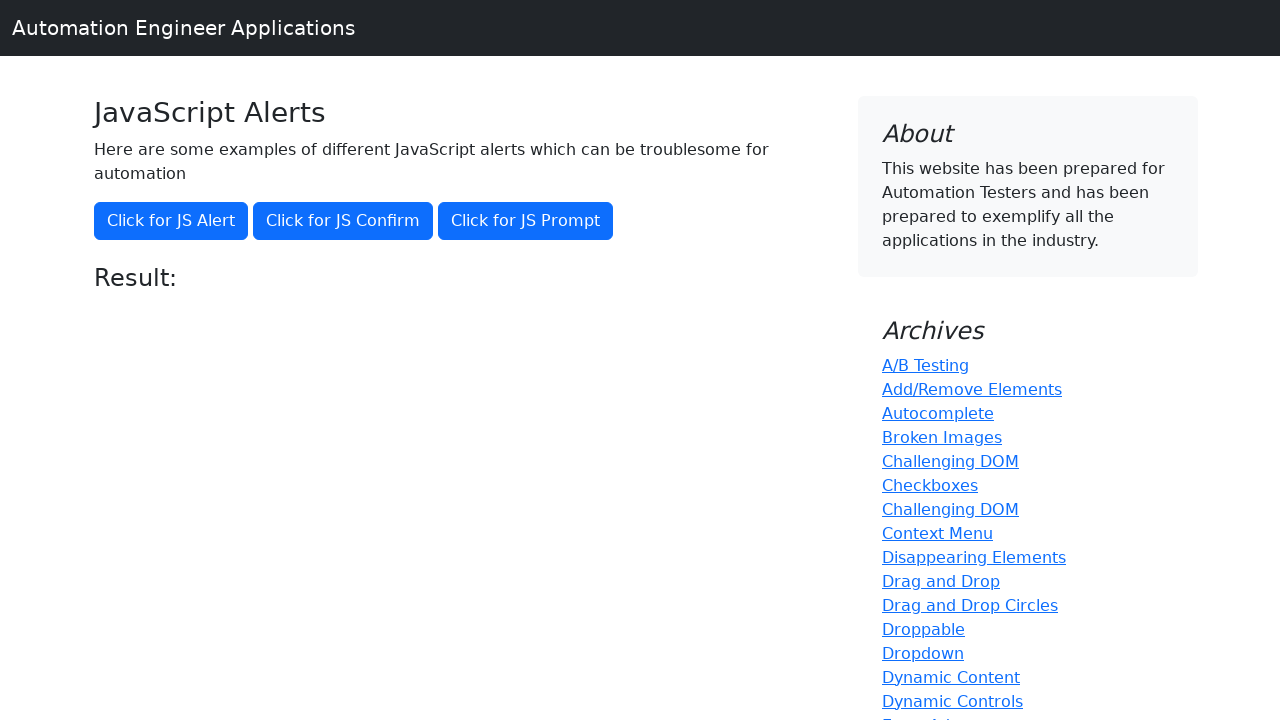

Clicked prompt button to trigger JavaScript prompt dialog at (526, 221) on button[onclick='jsPrompt()']
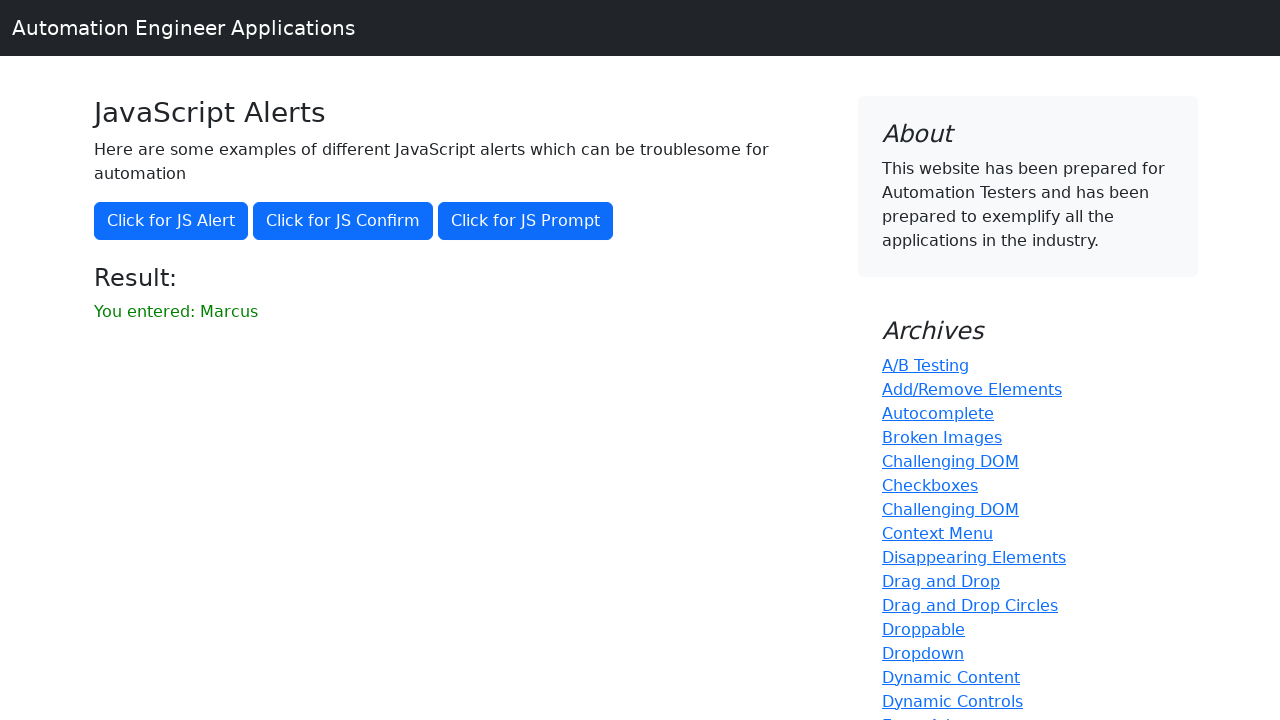

Waited for result message to appear
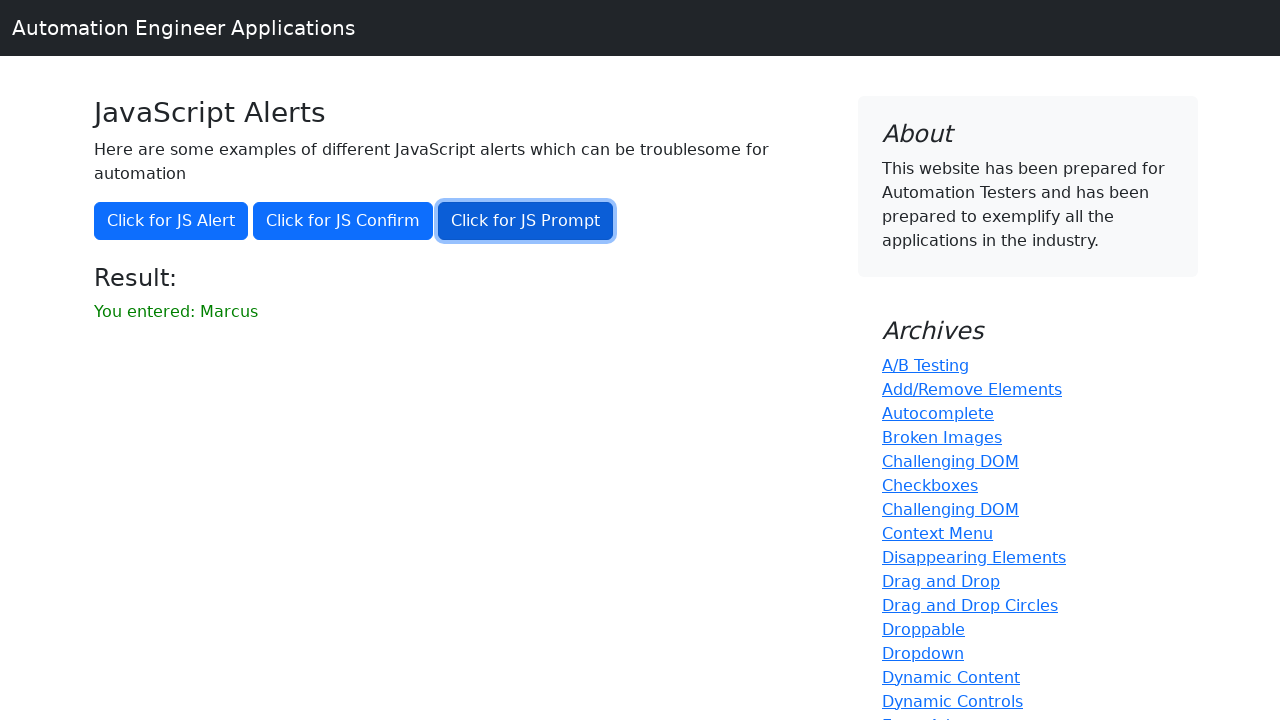

Retrieved result message text content
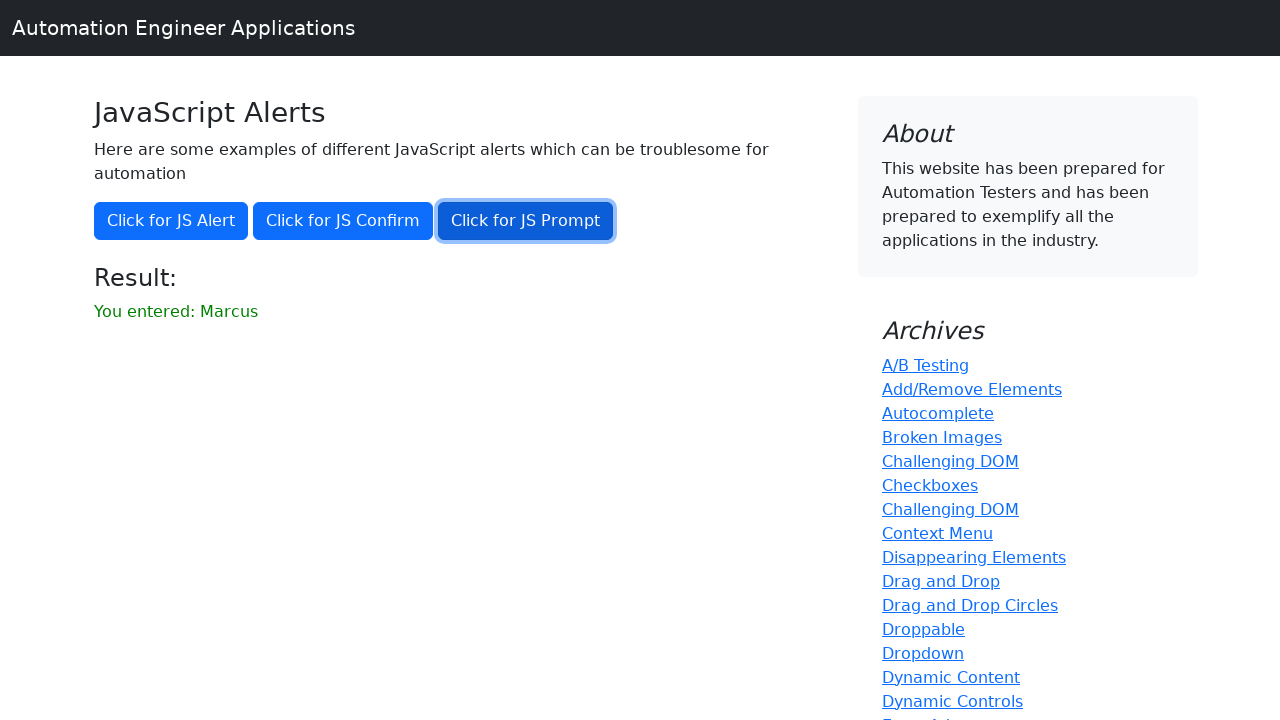

Verified result message contains 'Marcus'
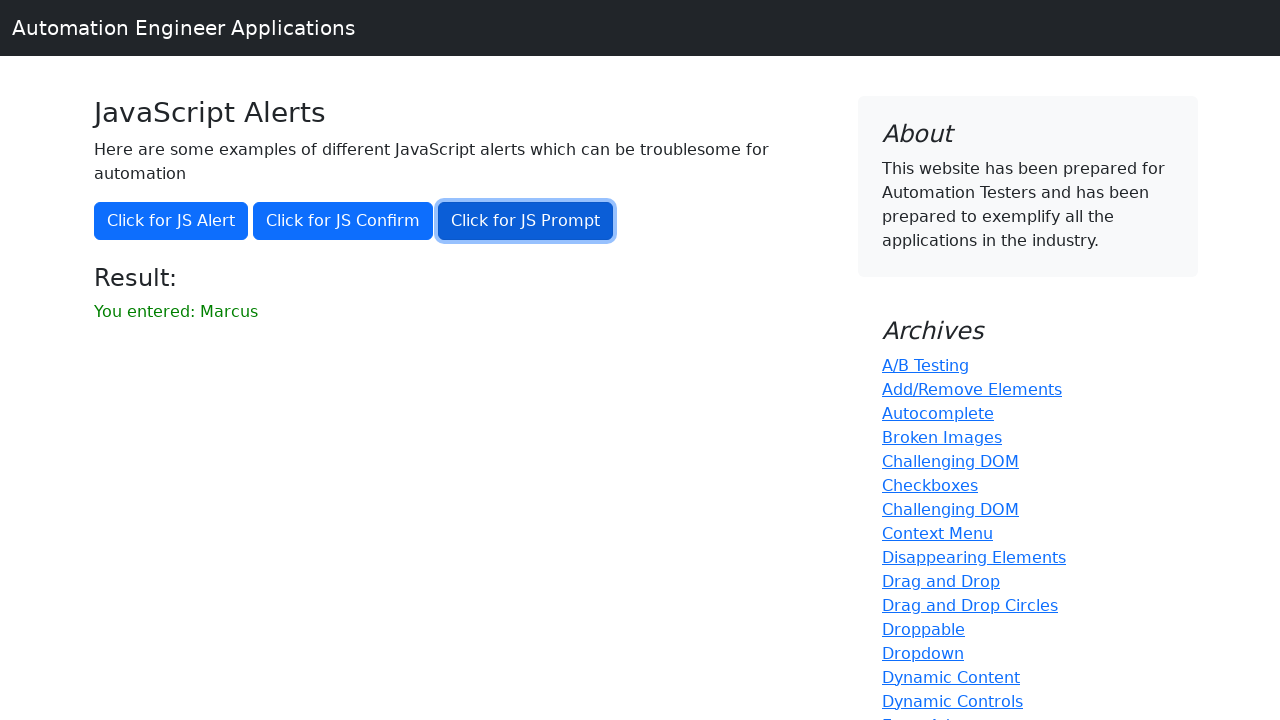

Printed result message
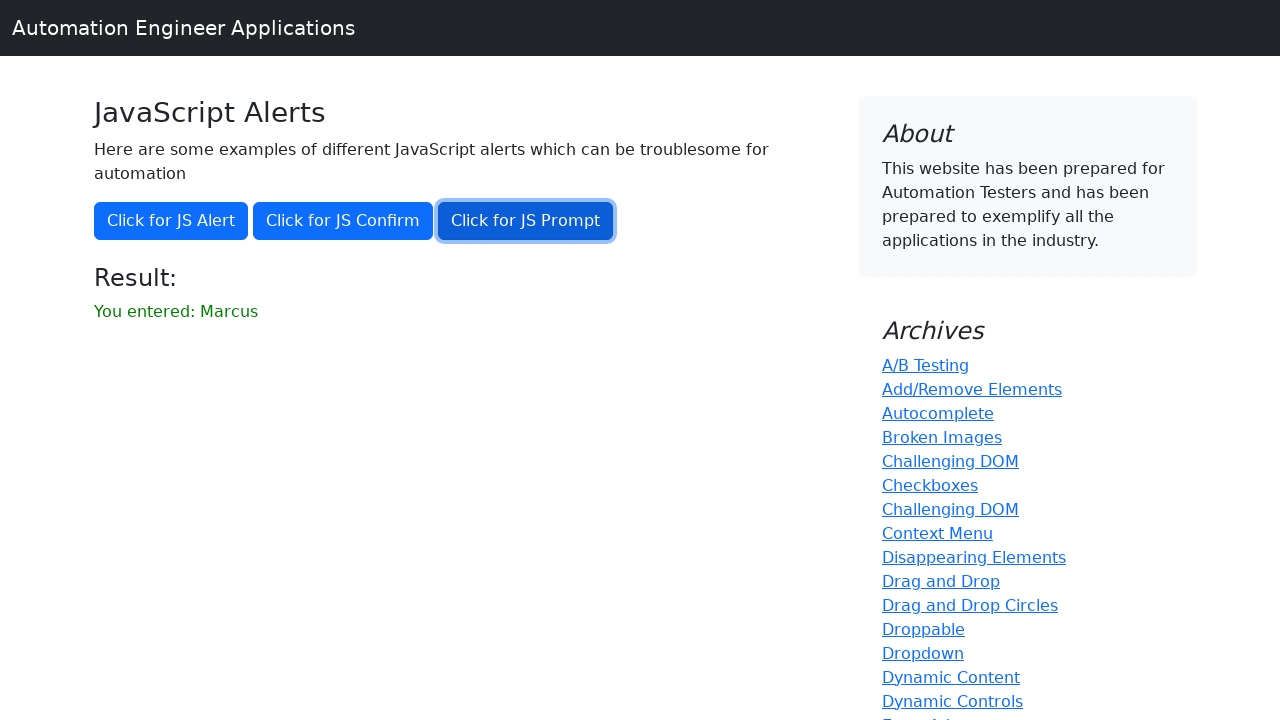

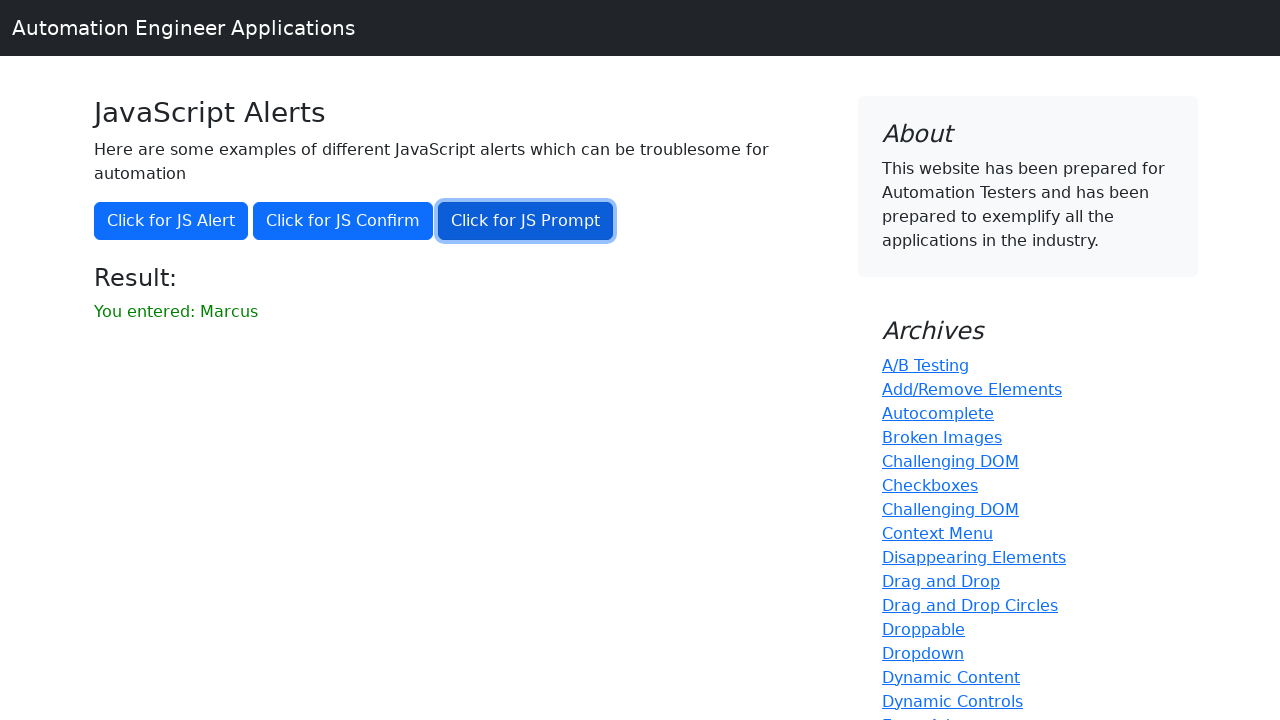